Tests keyboard scrolling functionality on the Meesho e-commerce website by pressing the arrow down key multiple times to scroll through the page content.

Starting URL: https://www.meesho.com/

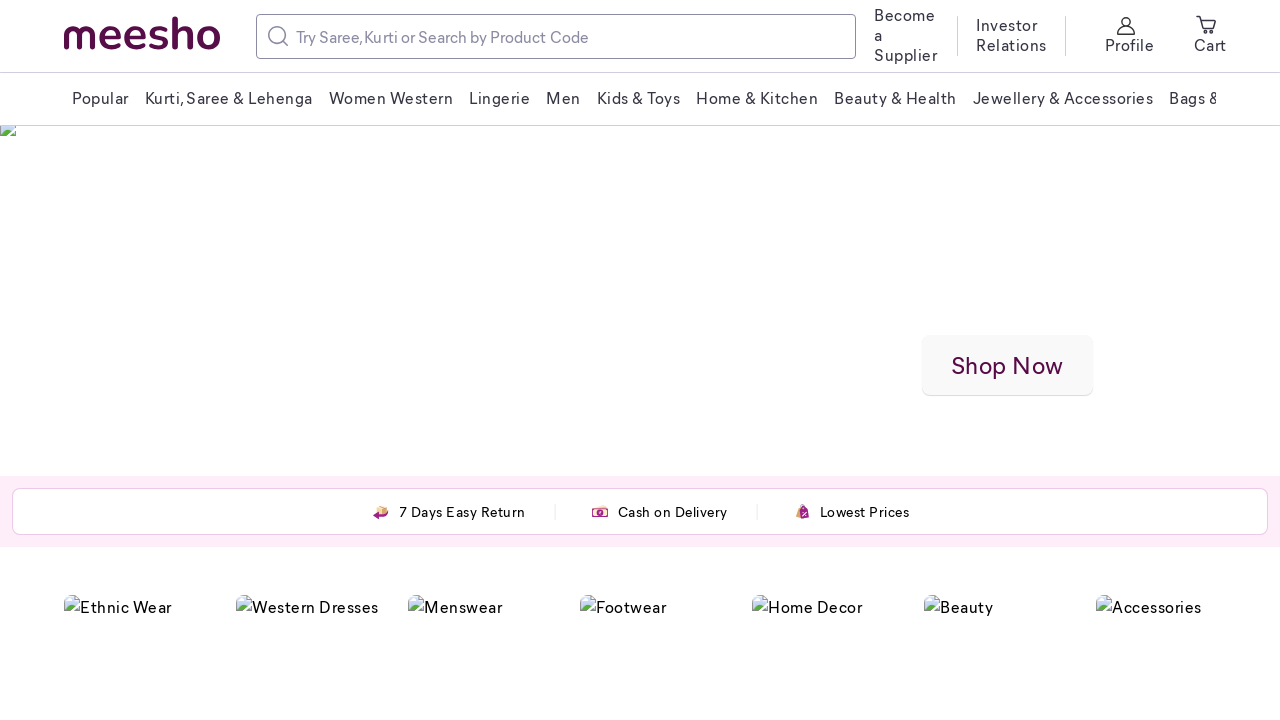

Pressed arrow down key to scroll page
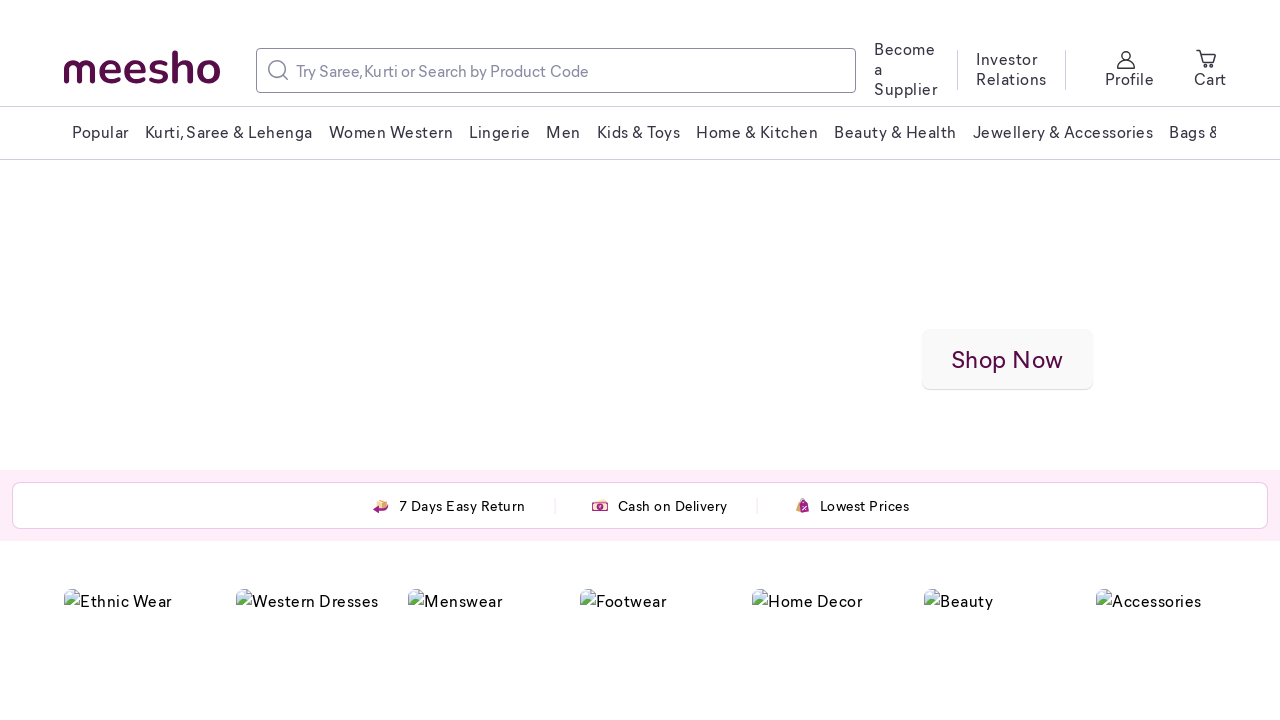

Pressed arrow down key to scroll page
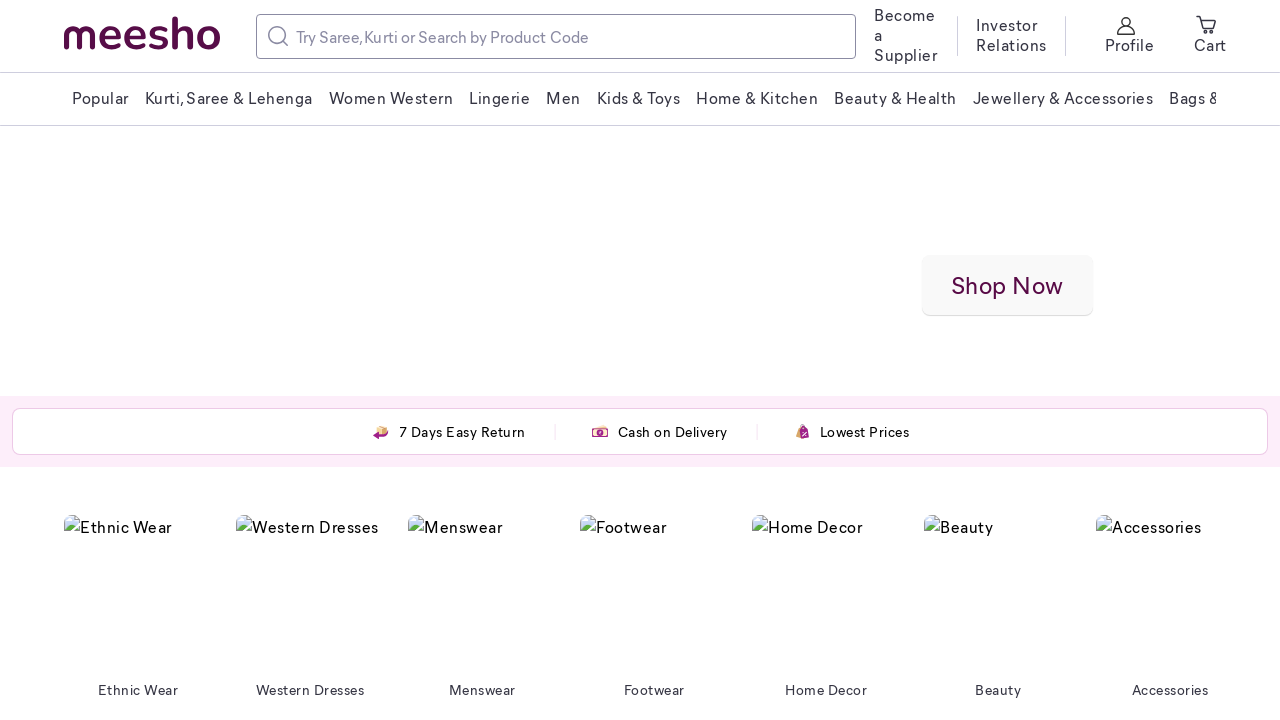

Pressed arrow down key to scroll page
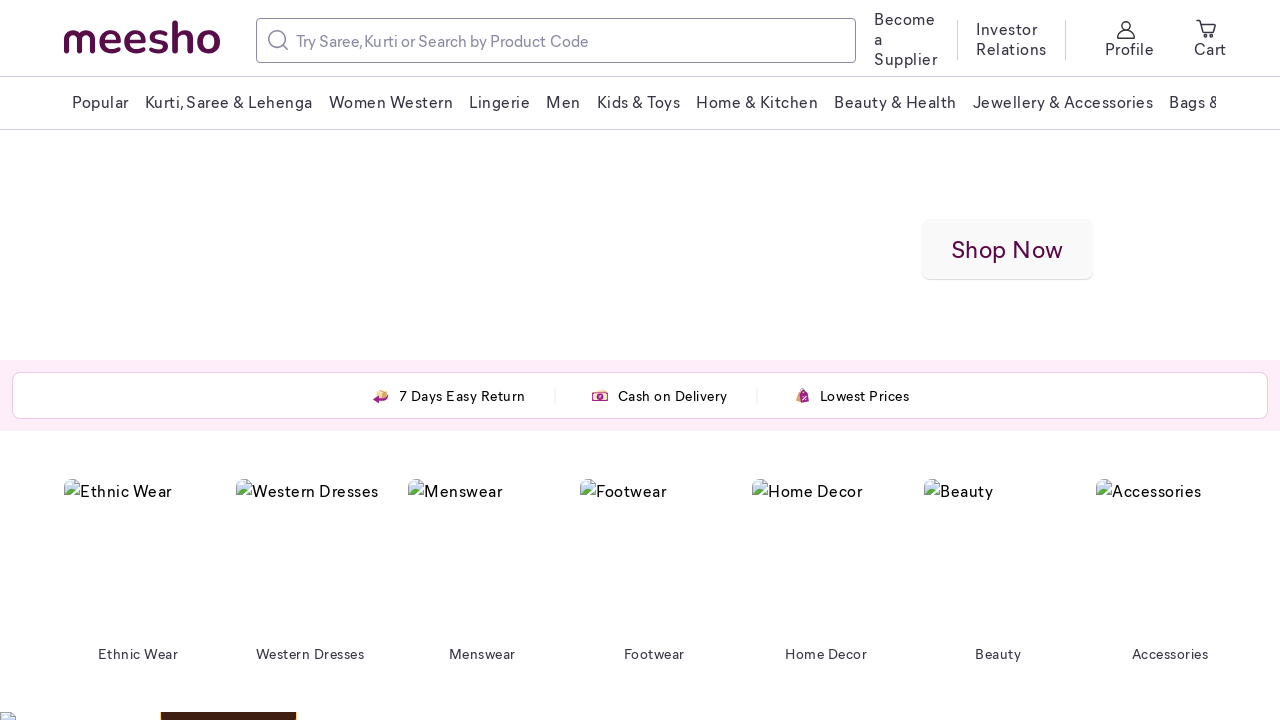

Pressed arrow down key to scroll page
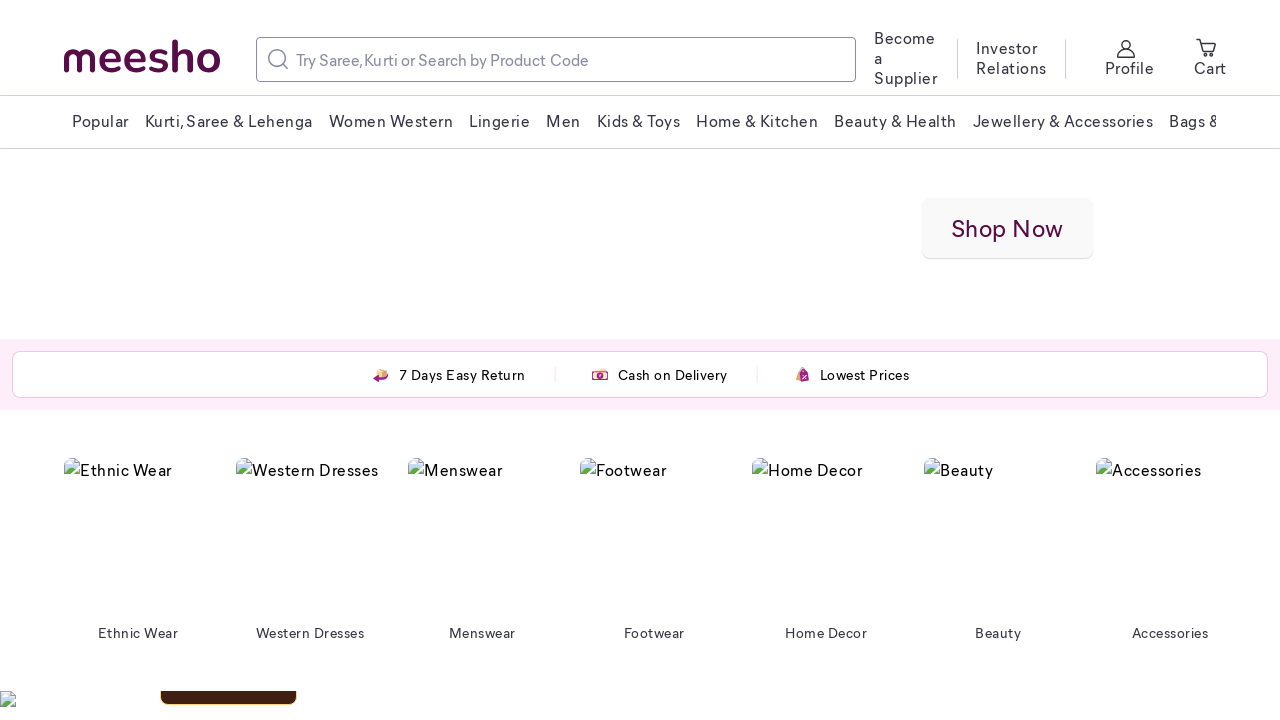

Pressed arrow down key to scroll page
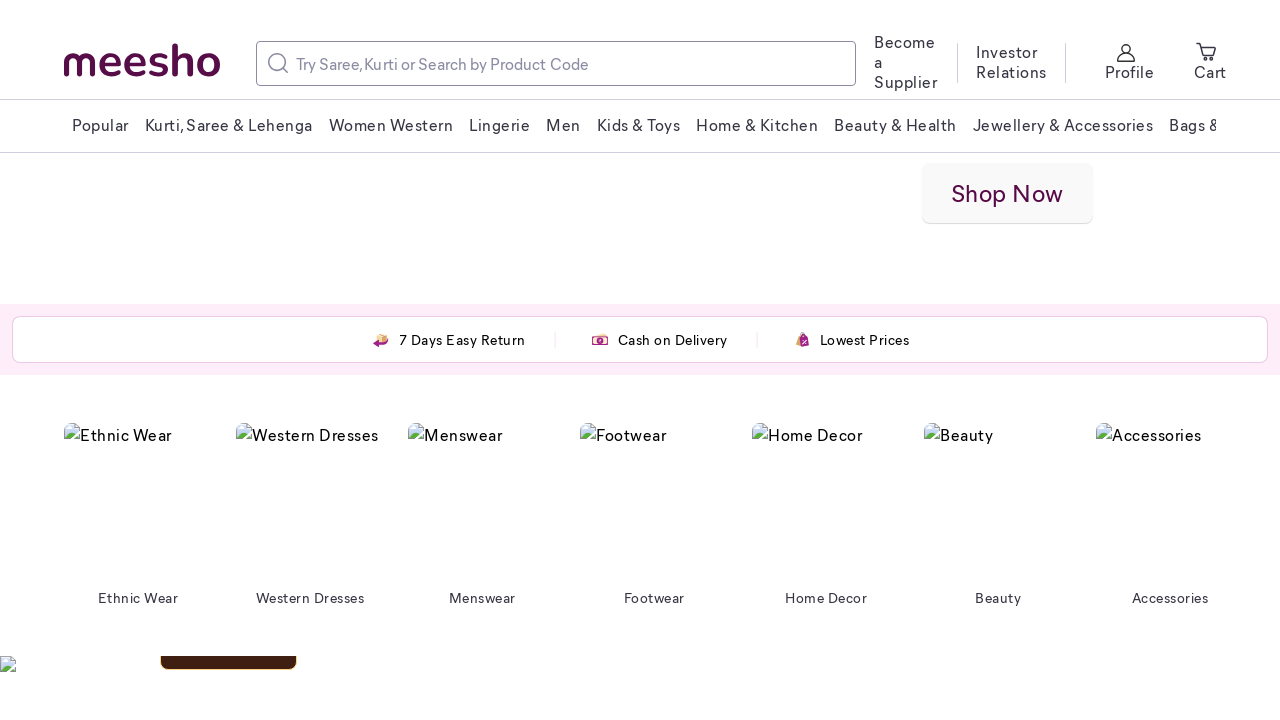

Pressed arrow down key to scroll page
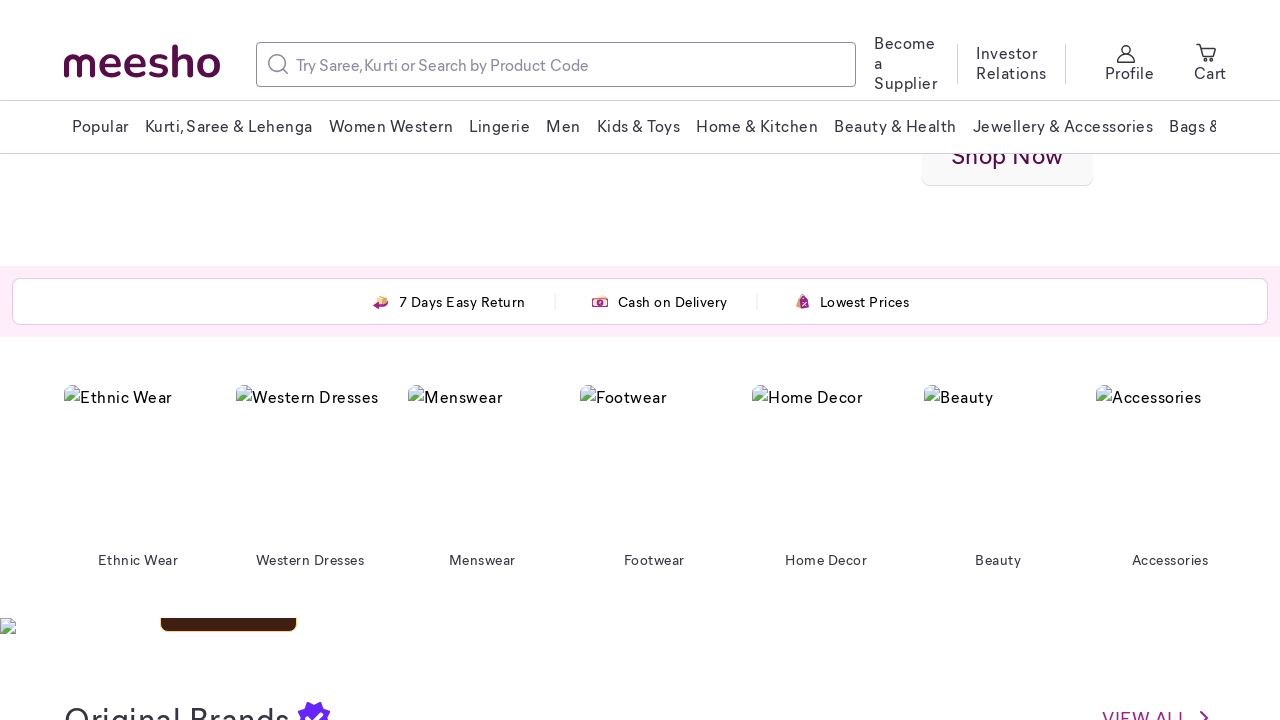

Pressed arrow down key to scroll page
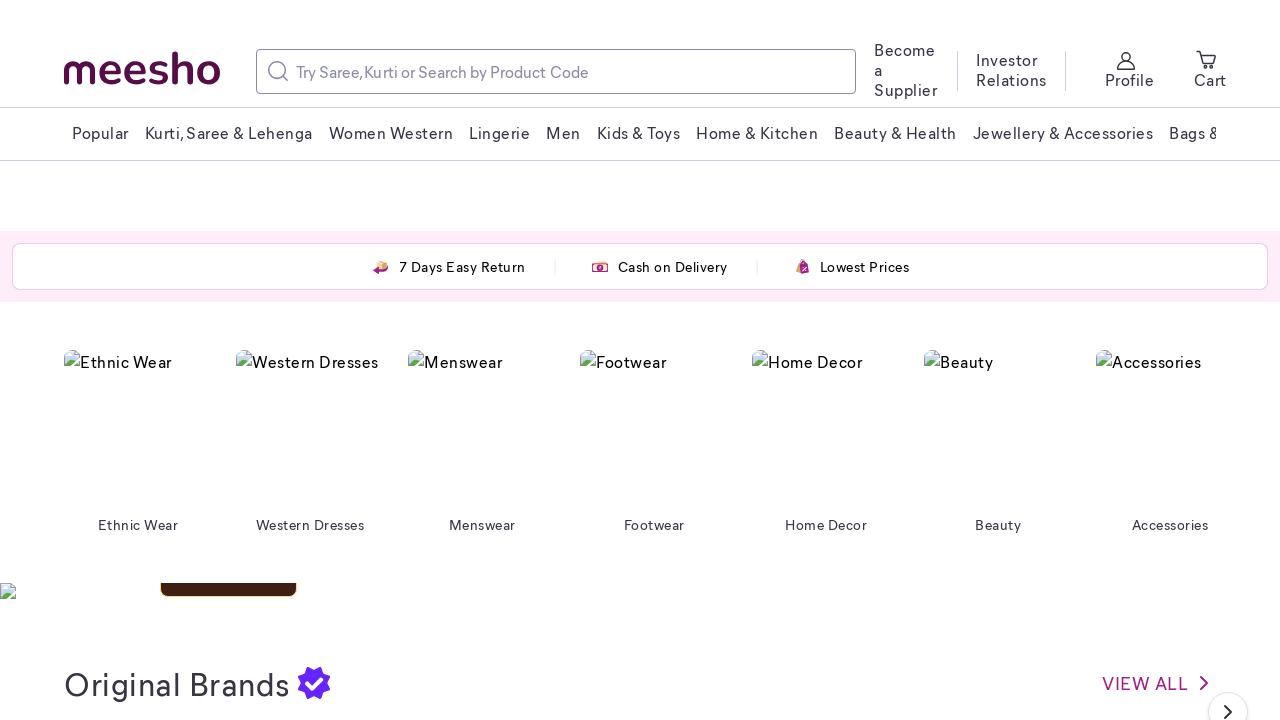

Pressed arrow down key to scroll page
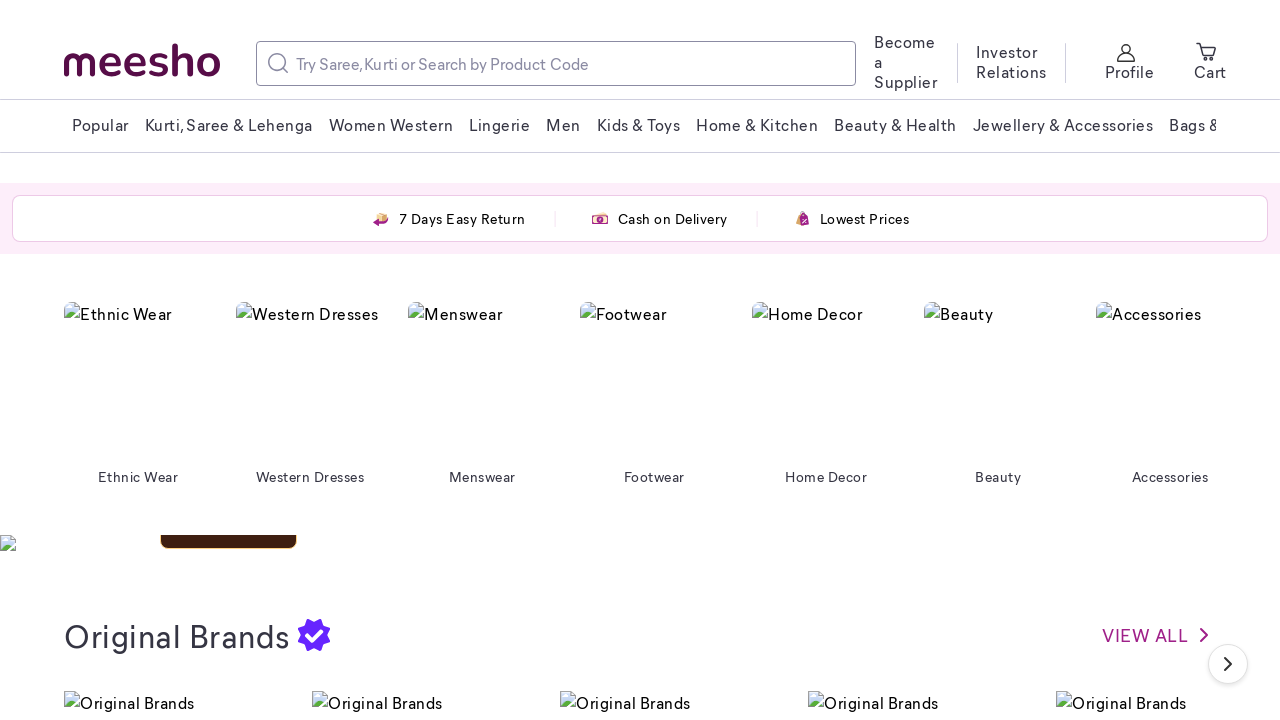

Pressed arrow down key to scroll page
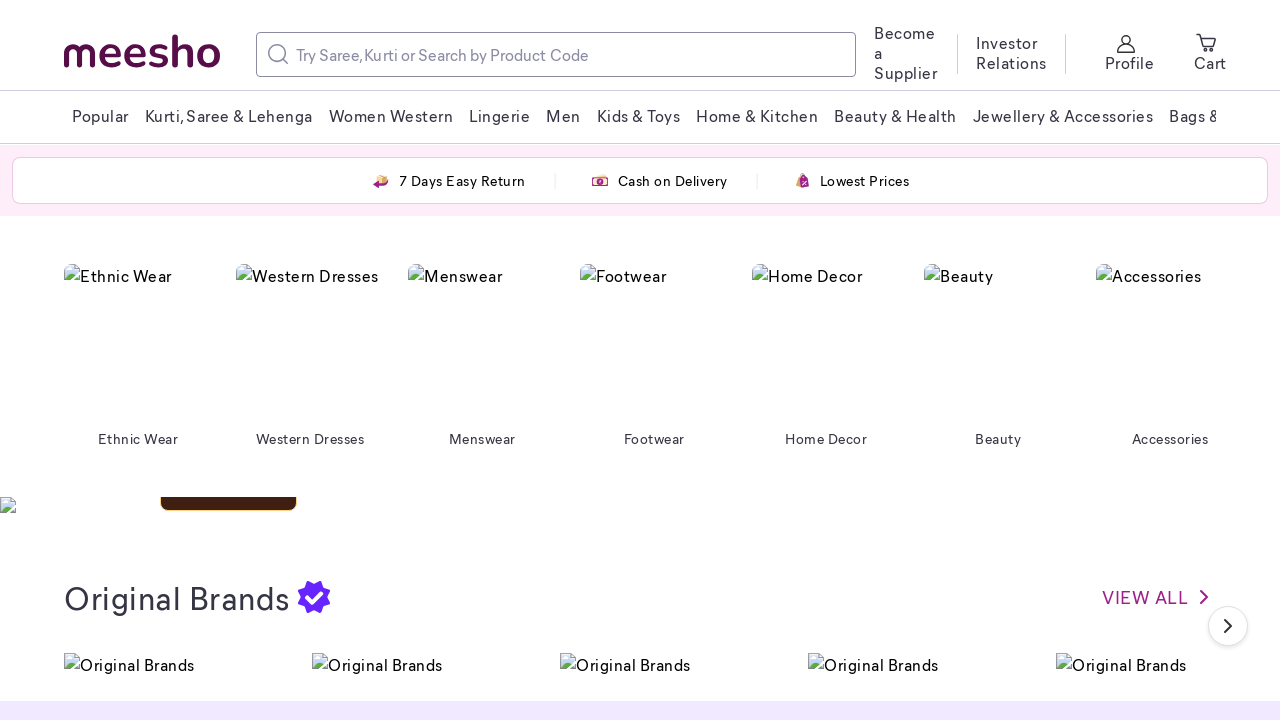

Pressed arrow down key to scroll page
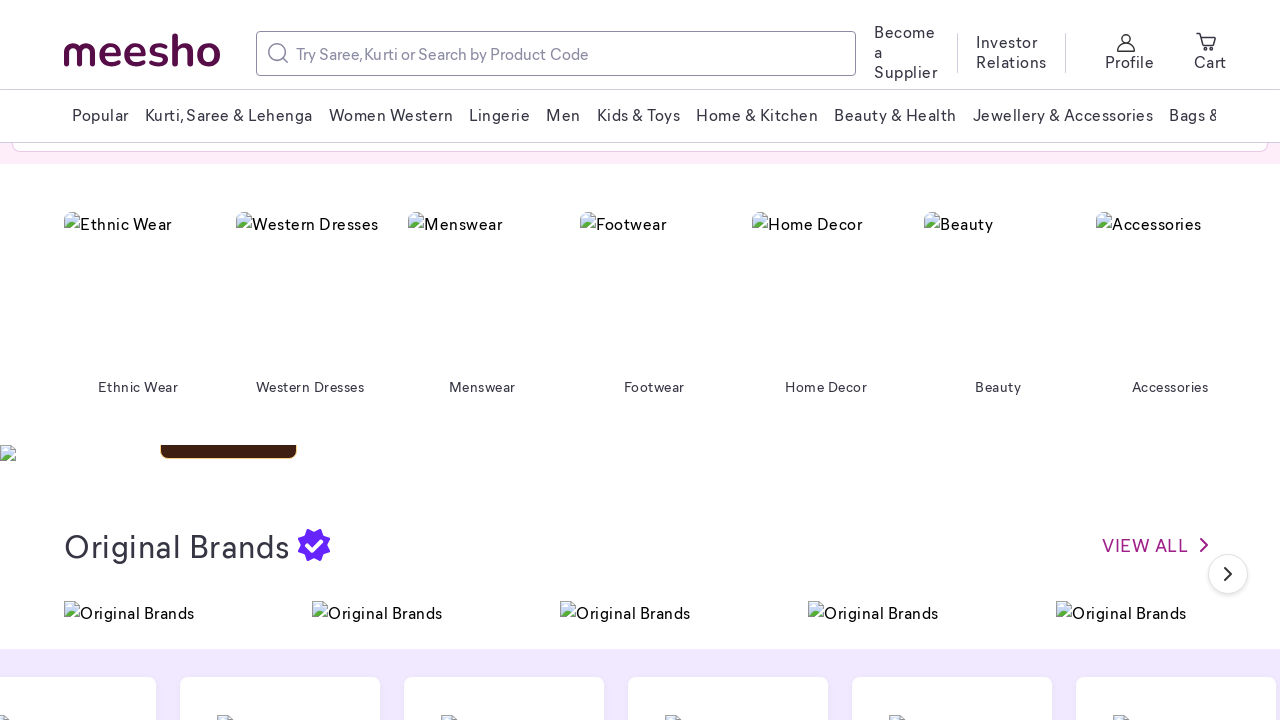

Pressed arrow down key to scroll page
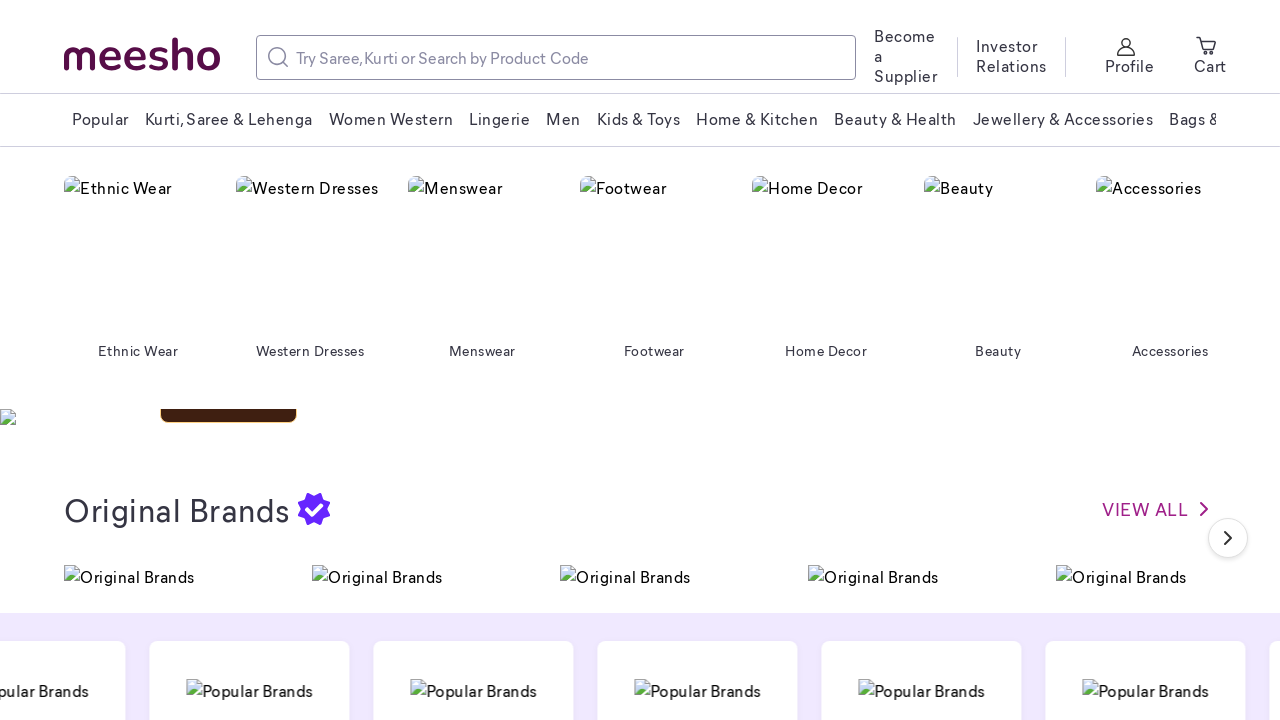

Waited 2 seconds to observe scroll effect
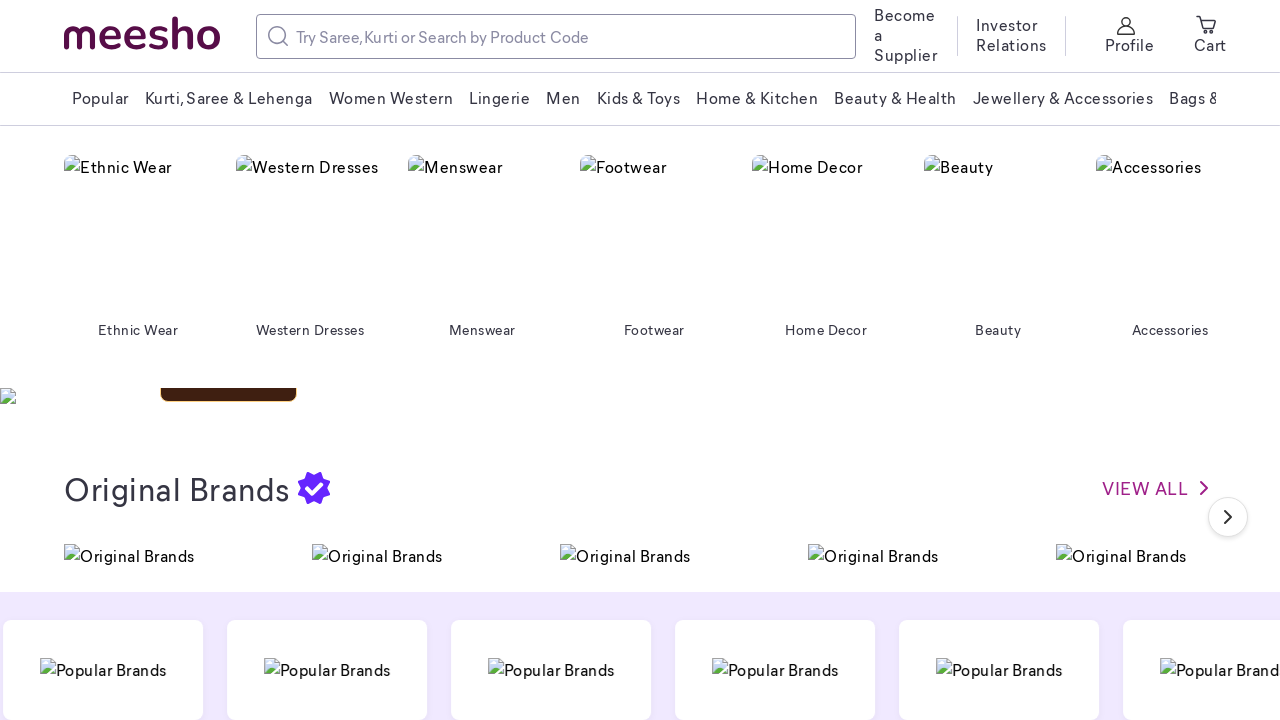

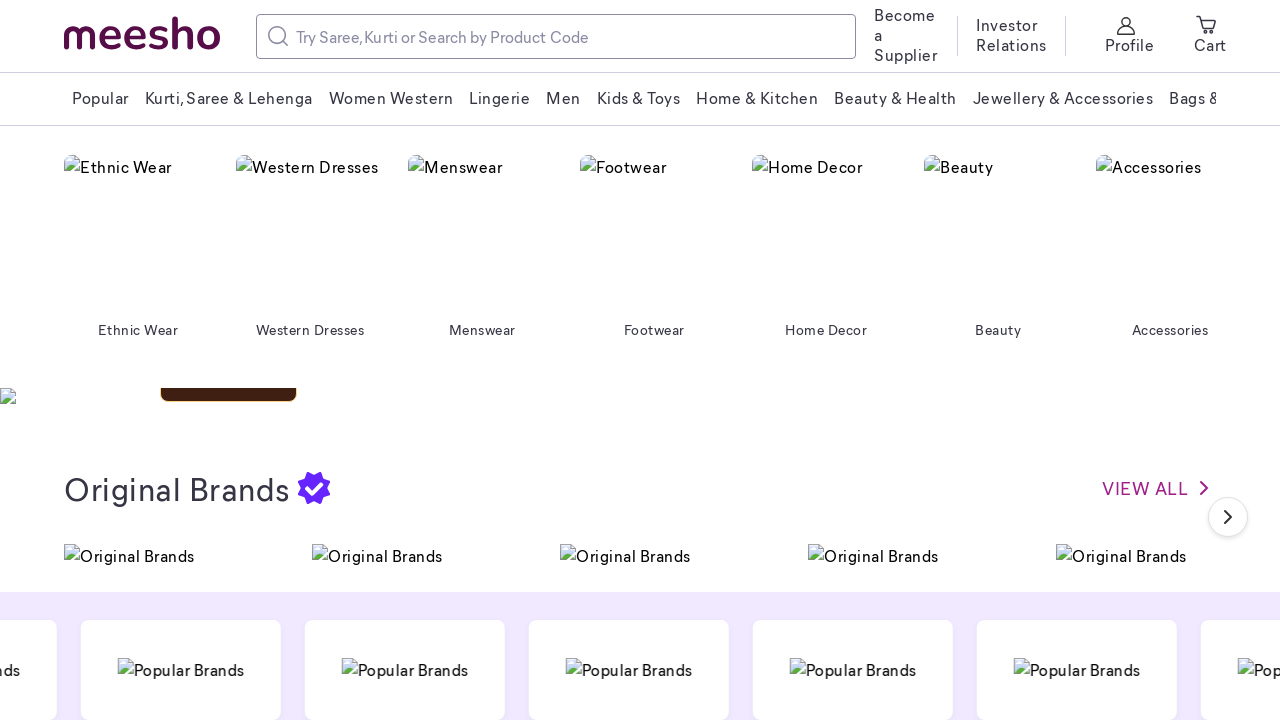